Tests keyboard interaction on Microsoft's anti-ghosting demo by clicking to activate the demo area and then pressing various key combinations including Ctrl+Alt and typing letters

Starting URL: https://www.microsoft.com/applied-sciences/projects/anti-ghosting-demo

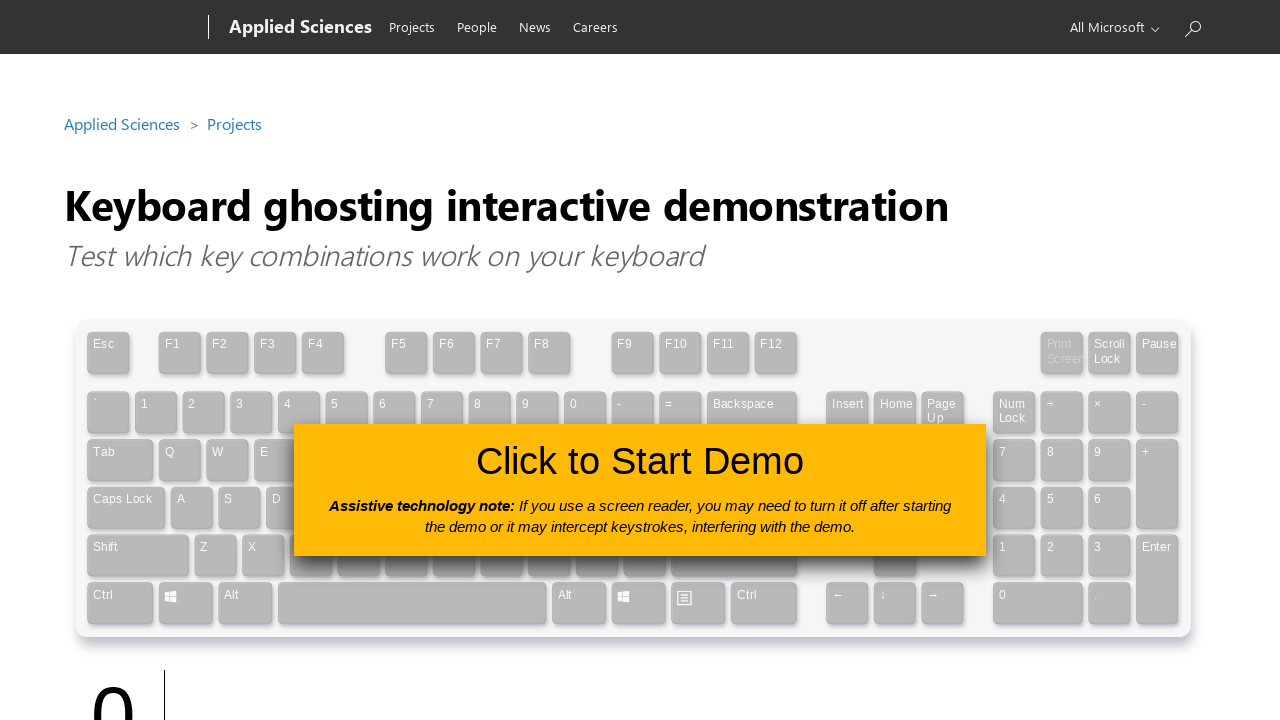

Navigated to Microsoft's anti-ghosting demo page
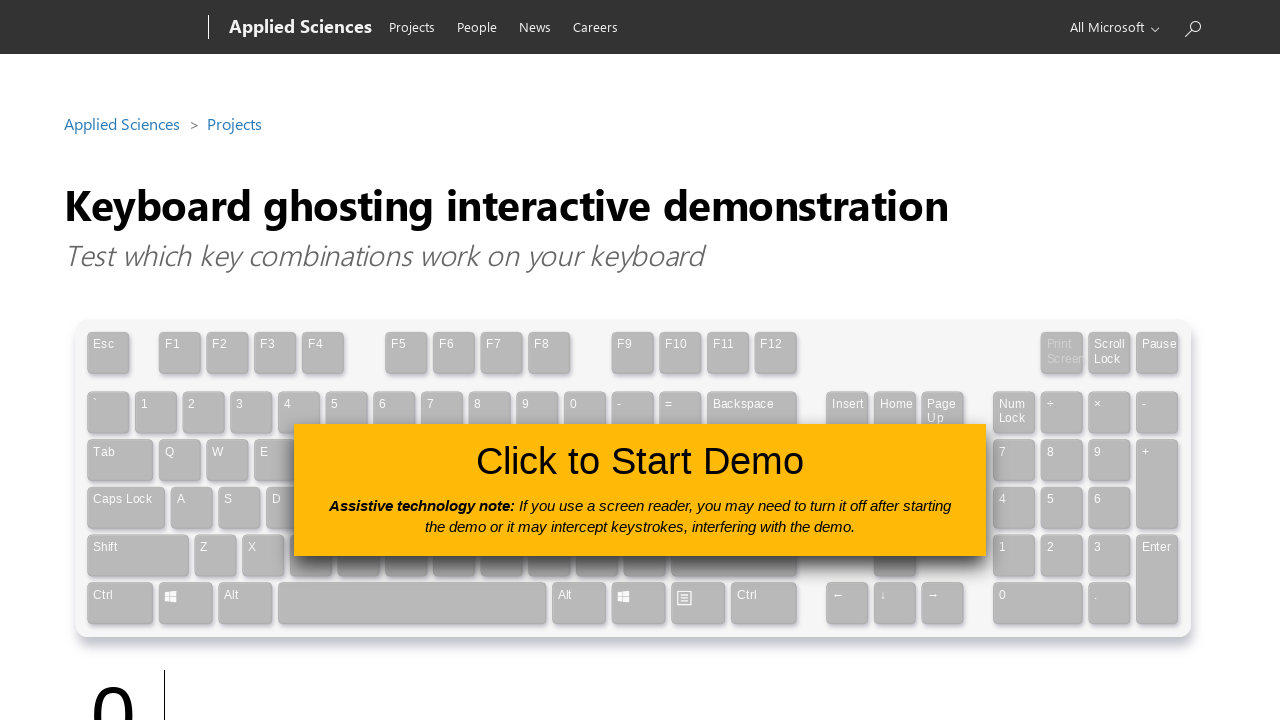

Clicked the 'Click to Use' button to activate the demo area at (640, 490) on #clickToUseButton
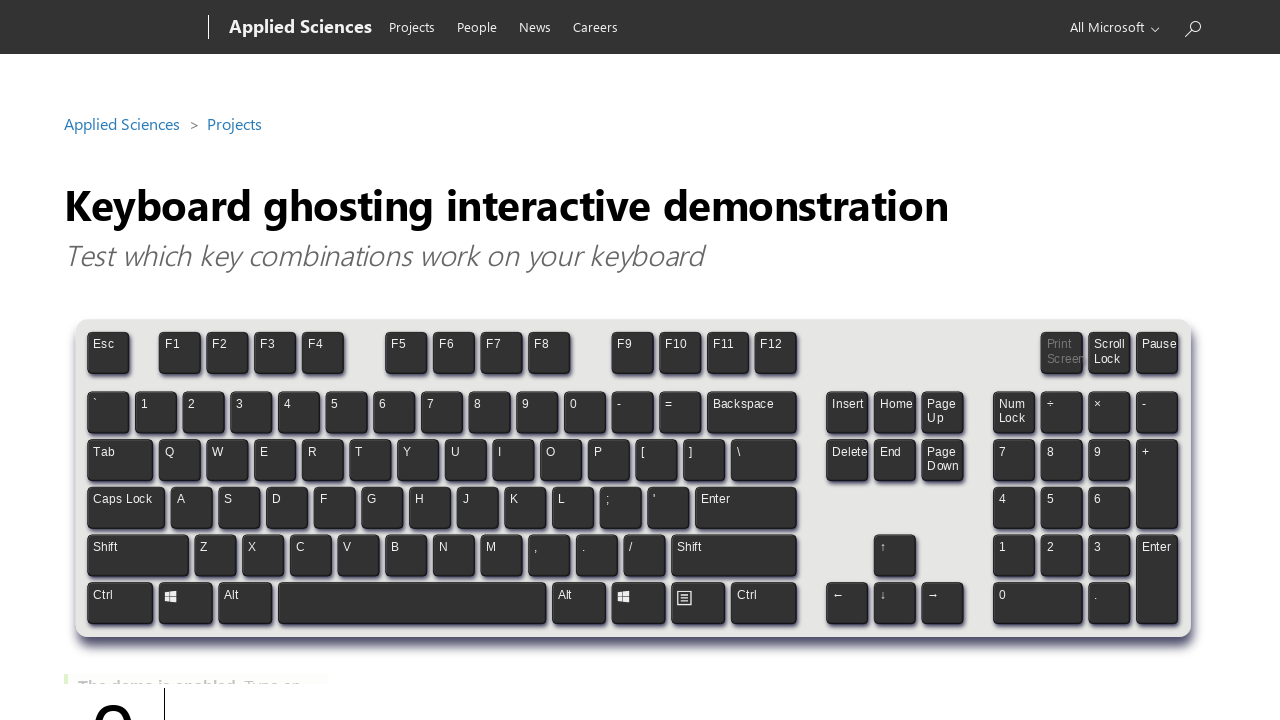

Pressed and held Control key
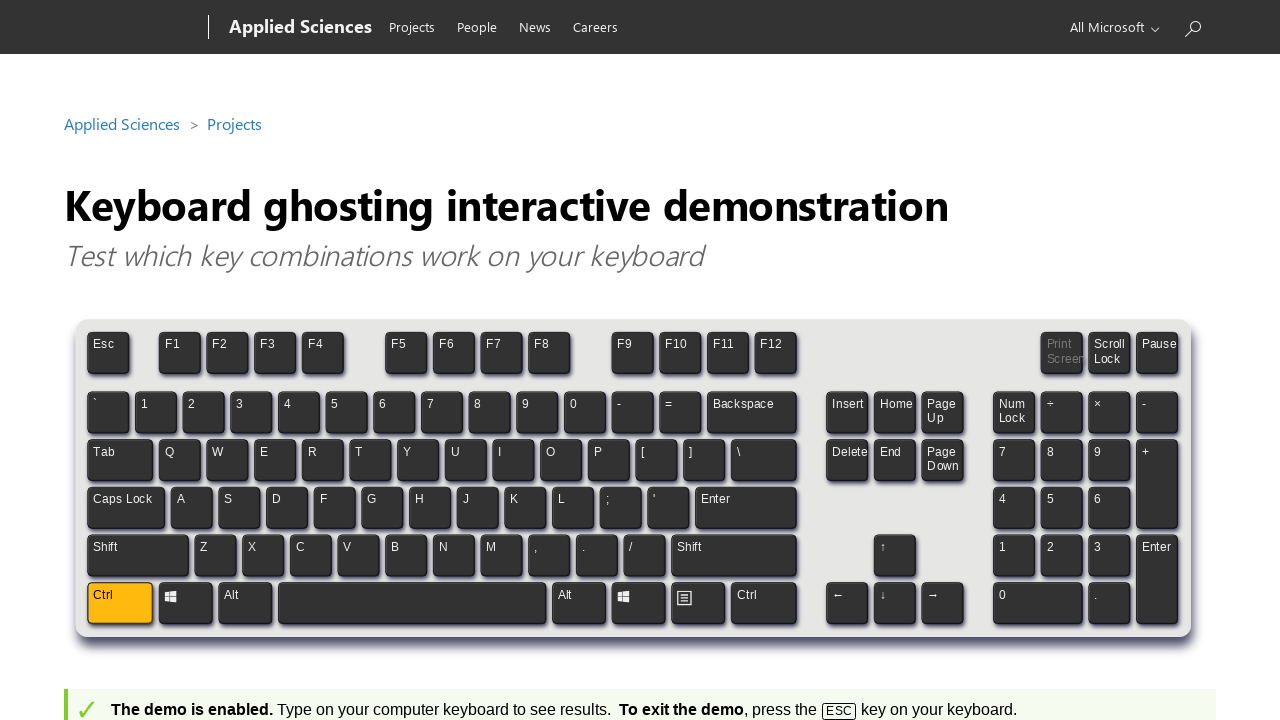

Pressed and held Alt key (Control still held)
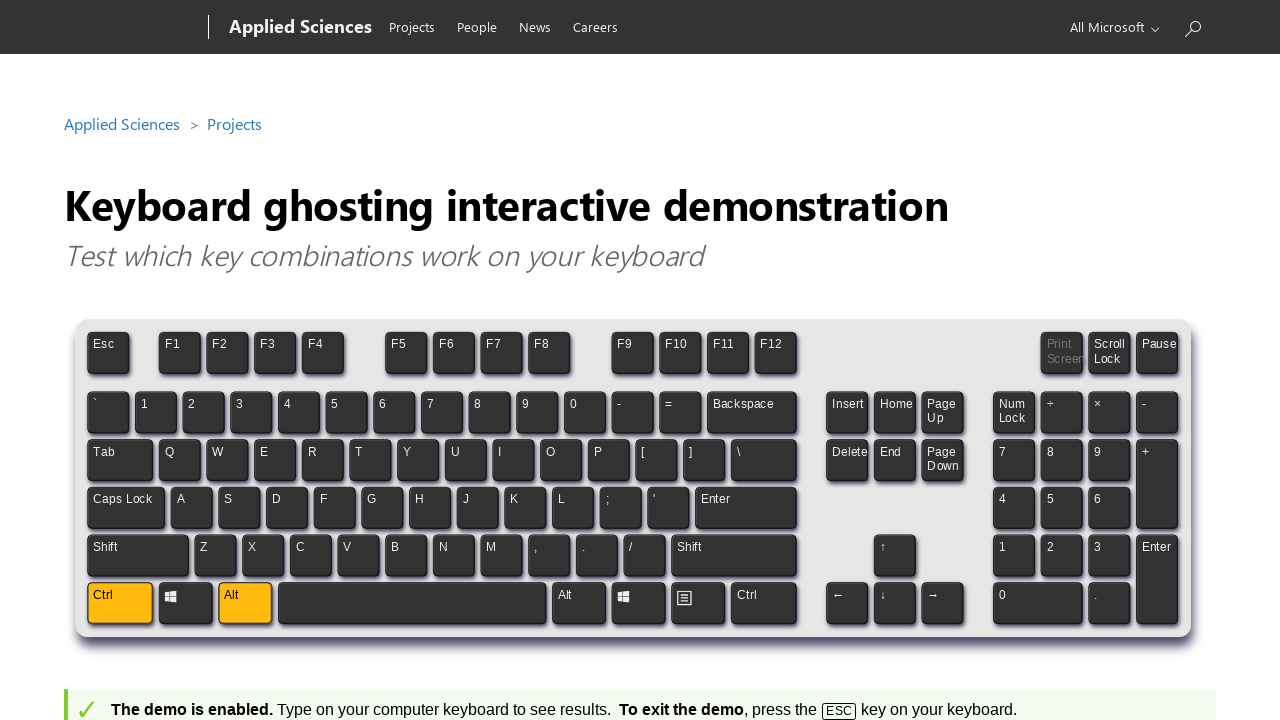

Released Alt key (Control still held)
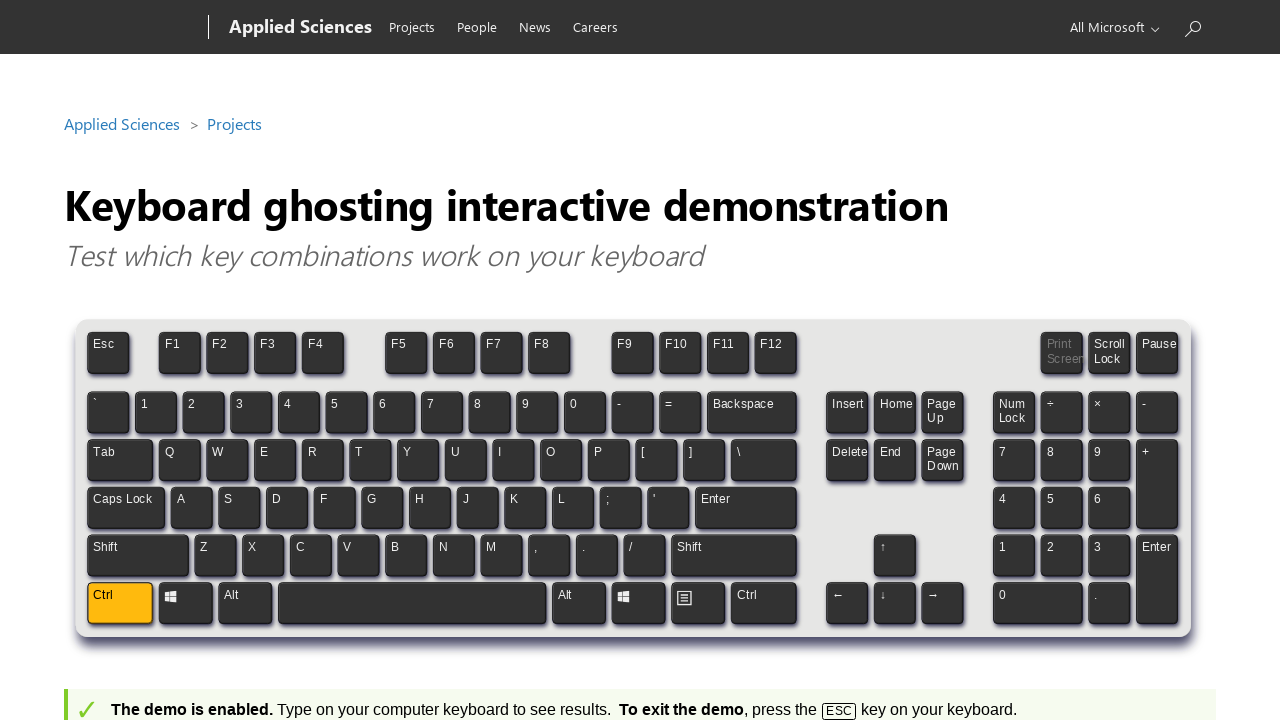

Pressed J key while Control held
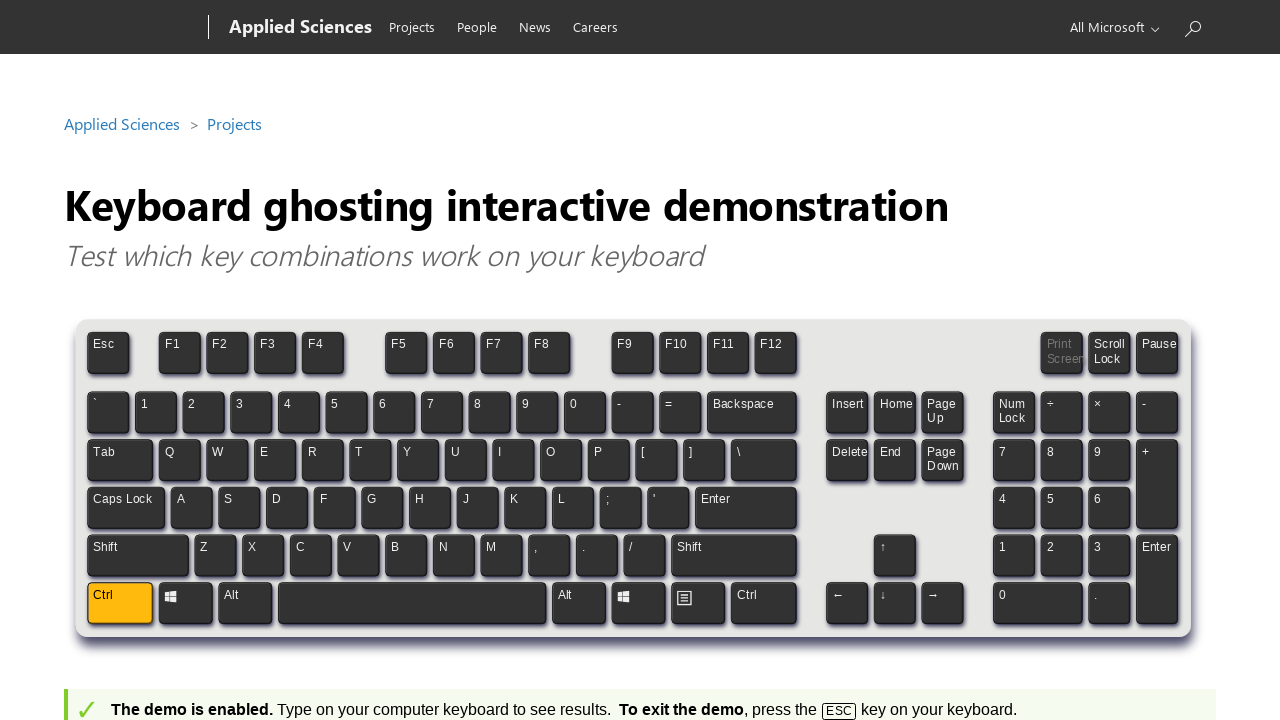

Pressed U key while Control held
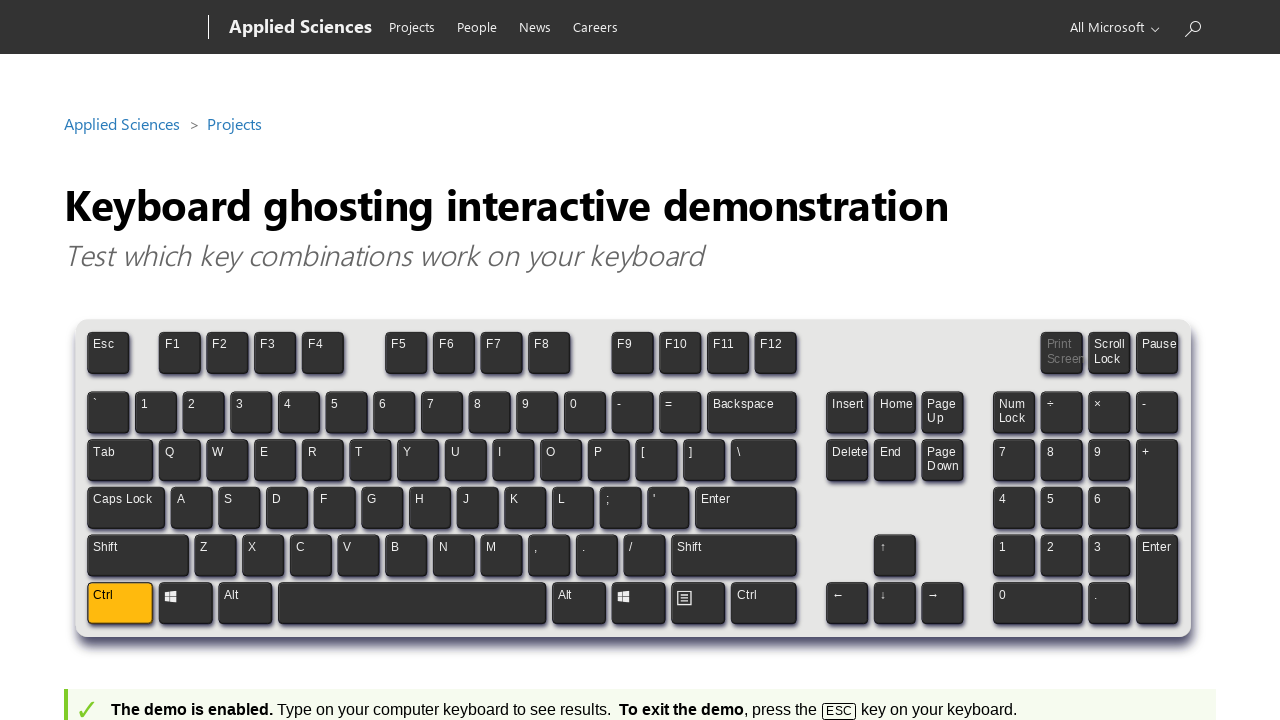

Pressed R key while Control held
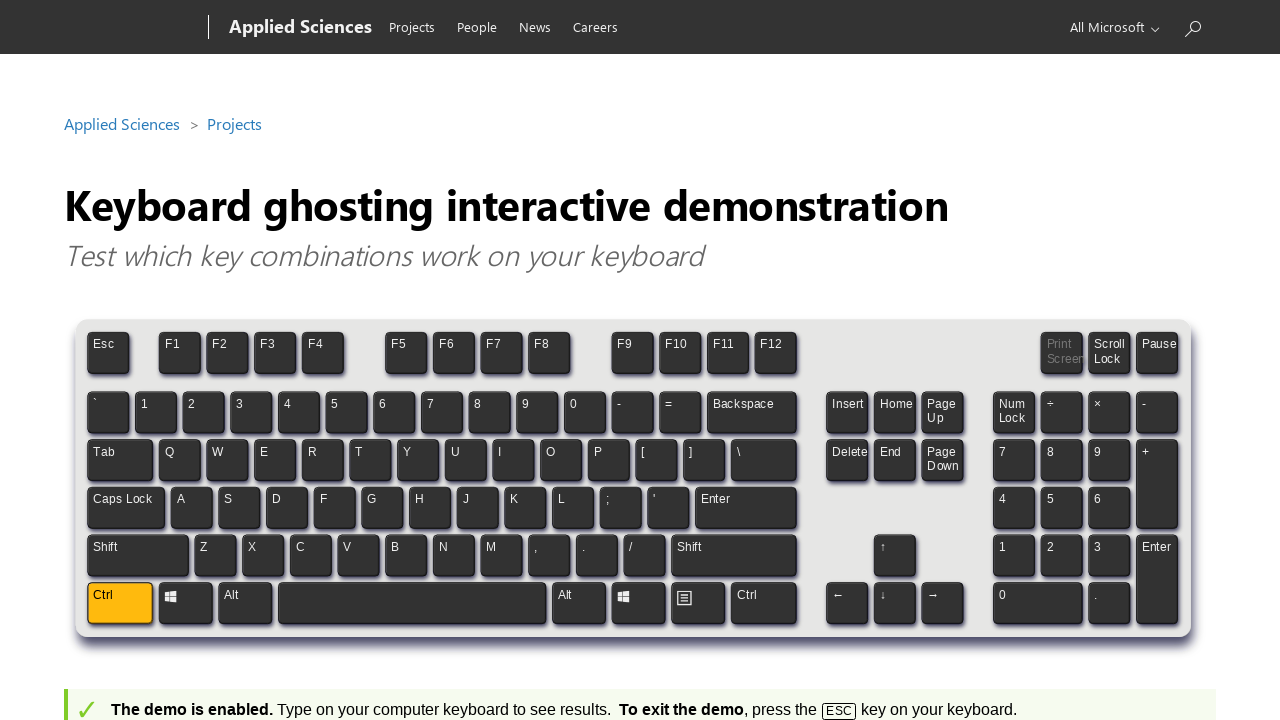

Pressed I key while Control held
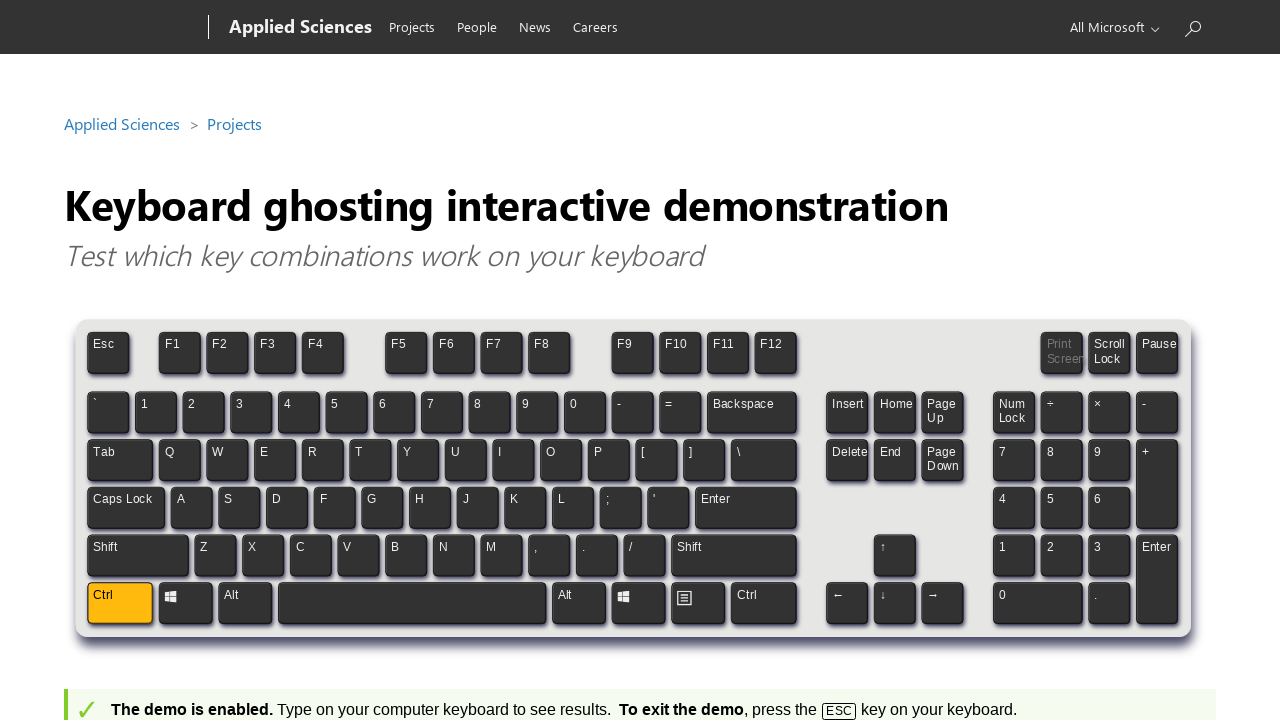

Pressed S key while Control held
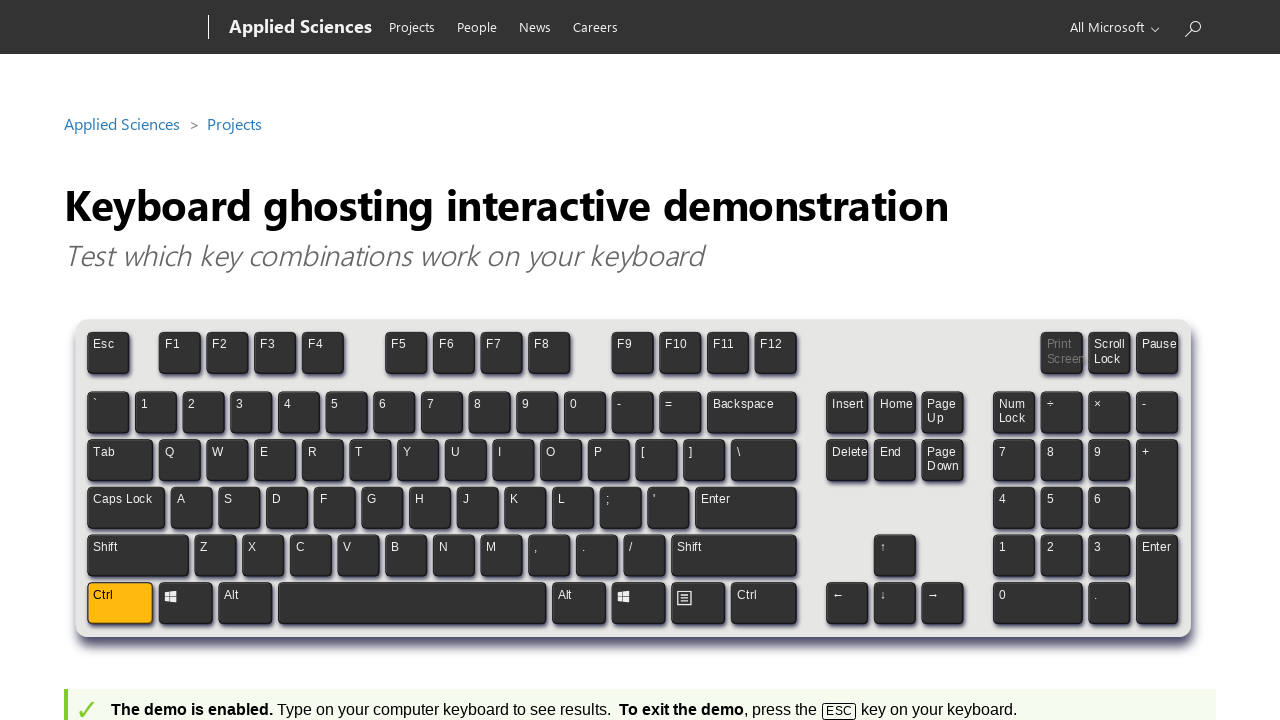

Released Control key
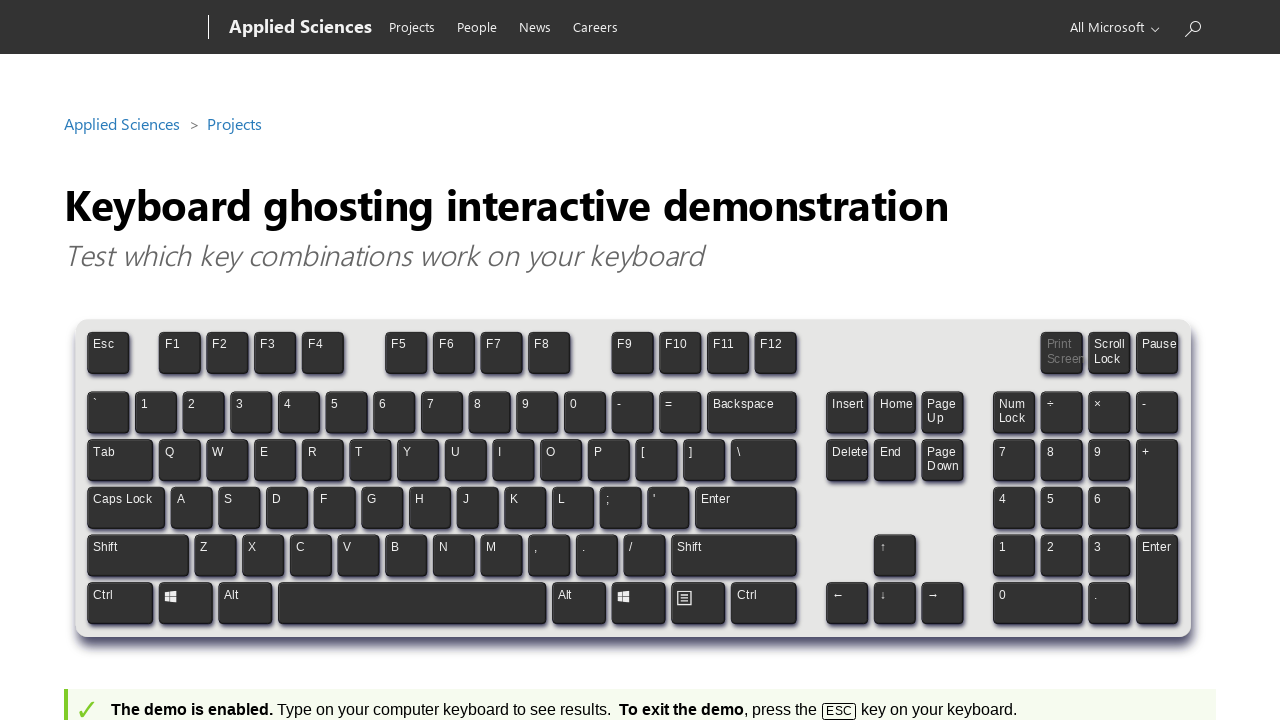

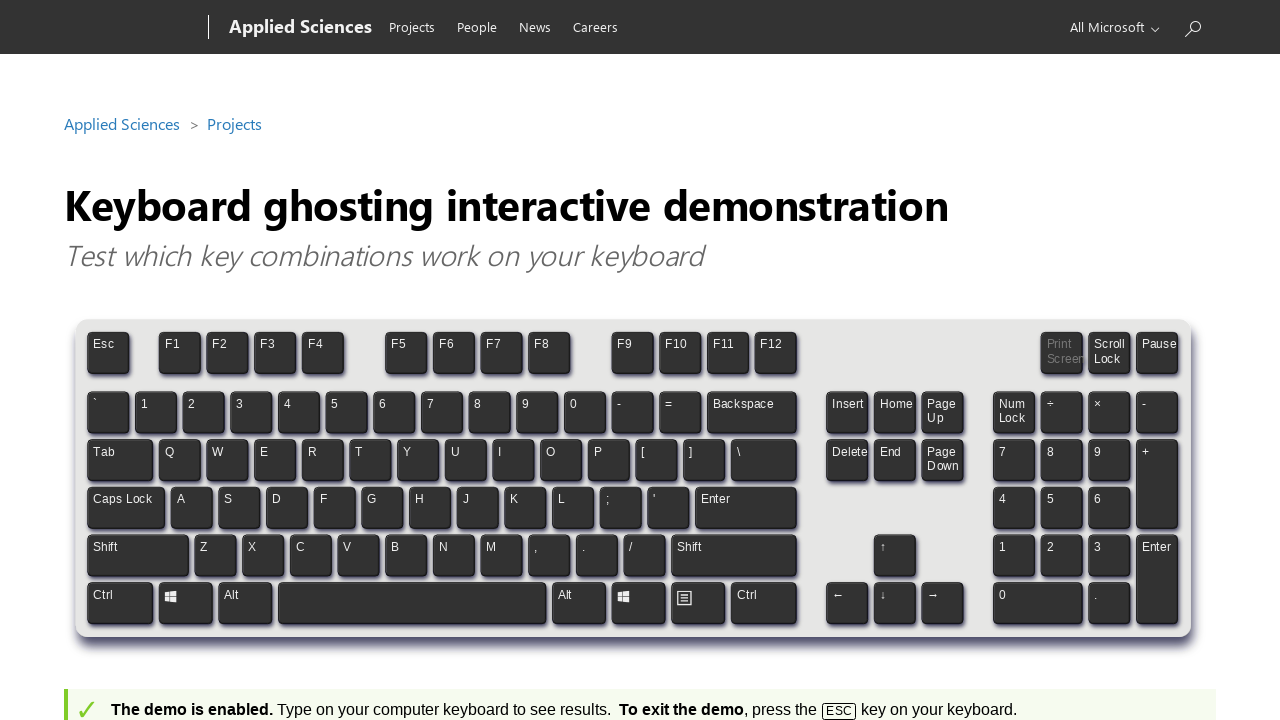